Navigates to Google Santa Tracker page and waits for it to fully load, verifying the page content is accessible.

Starting URL: https://santatracker.google.com/

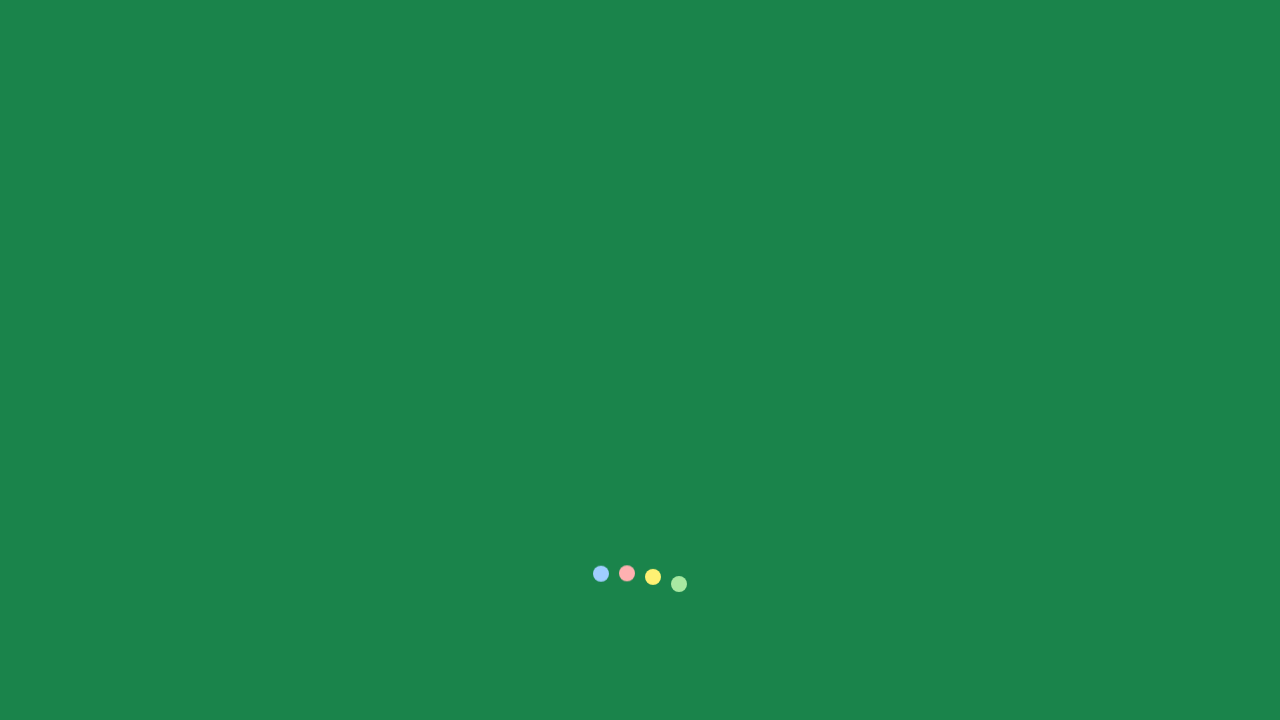

Navigated to Google Santa Tracker homepage
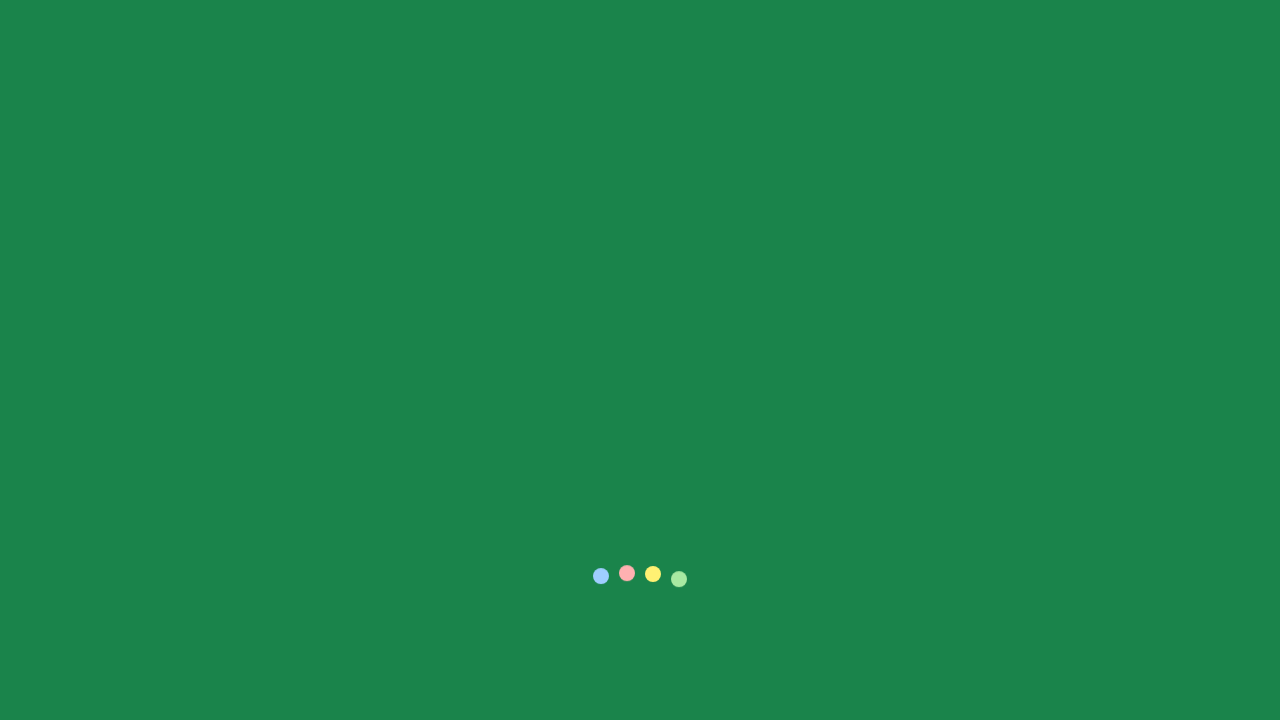

Page reached networkidle state - network activity complete
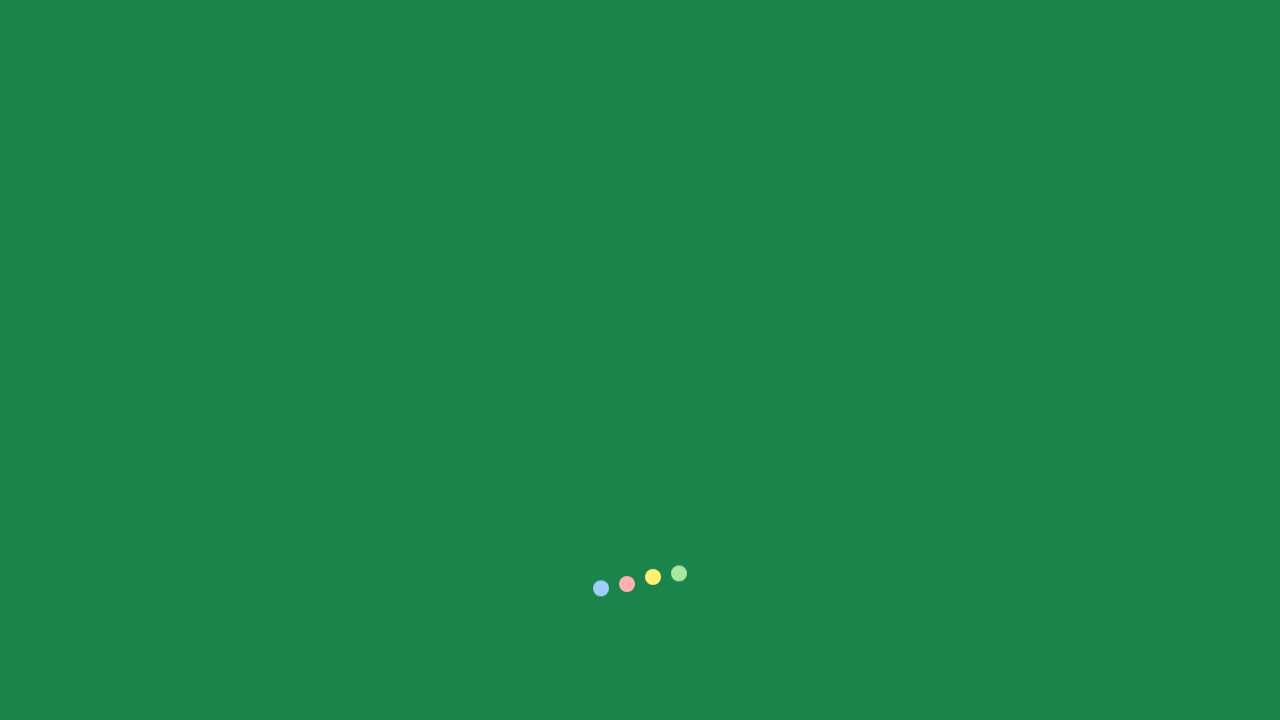

Additional wait time for dynamic content to fully render
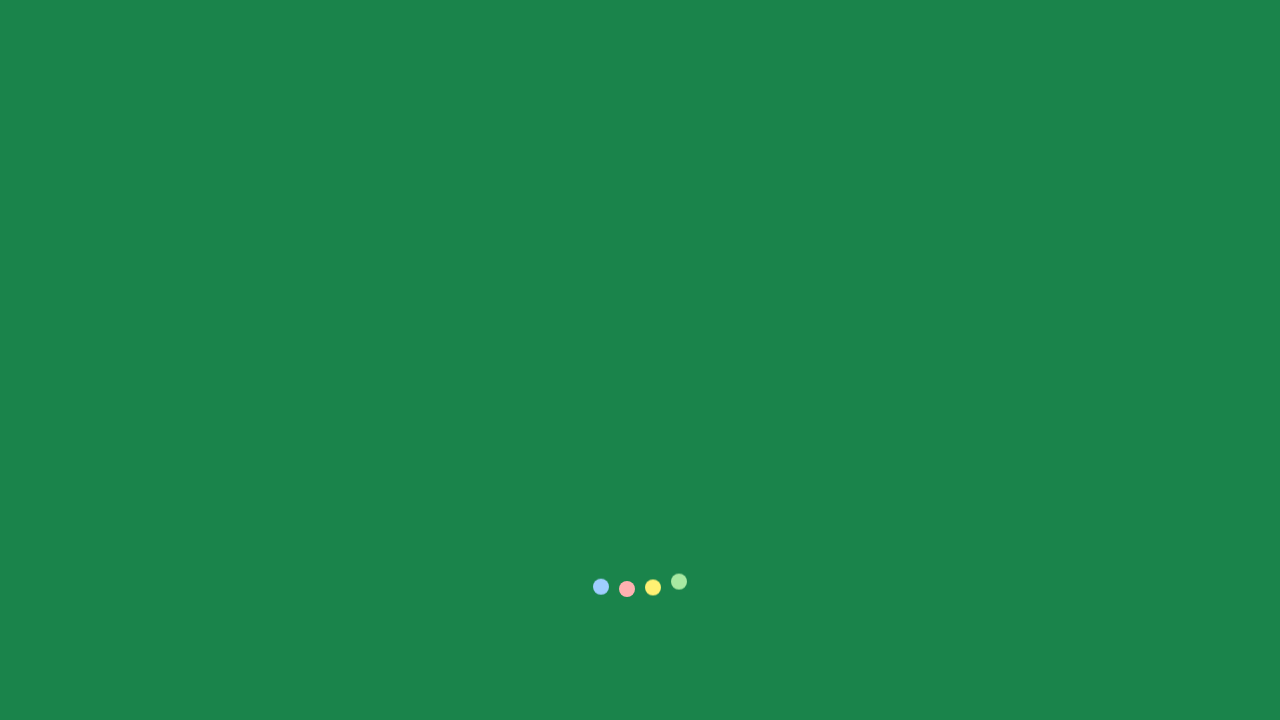

Verified page content is accessible by confirming body element presence
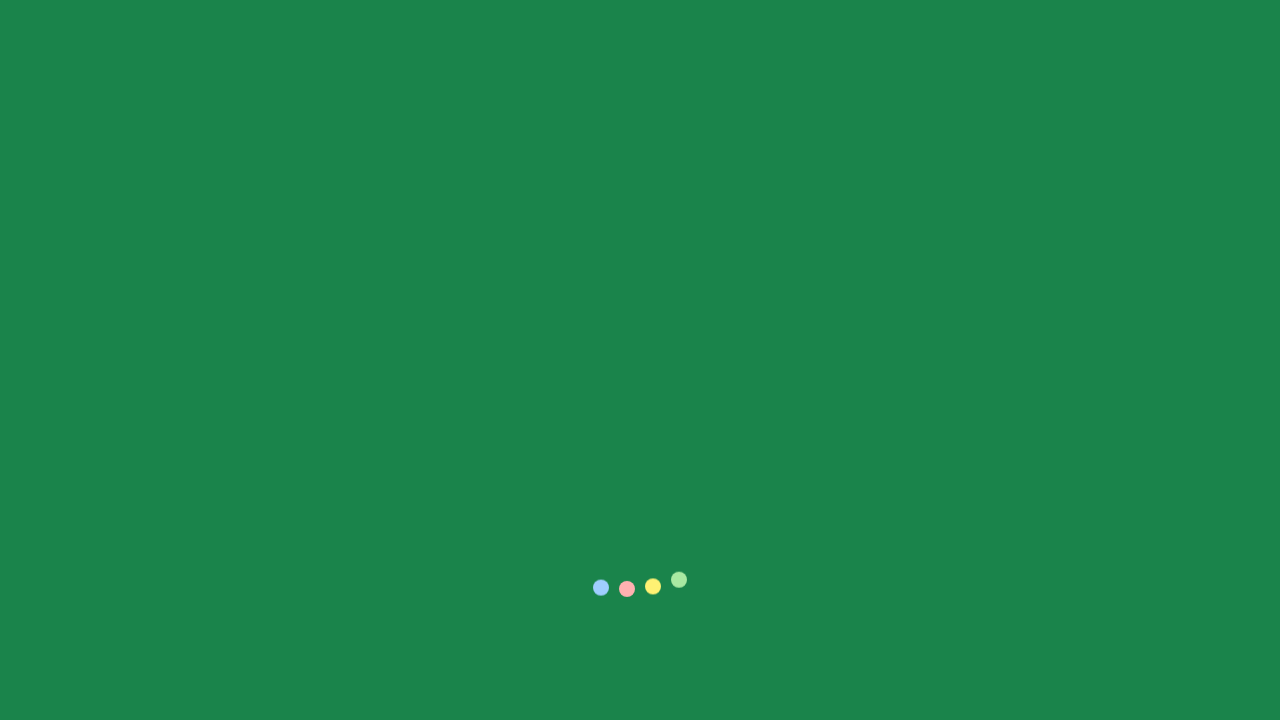

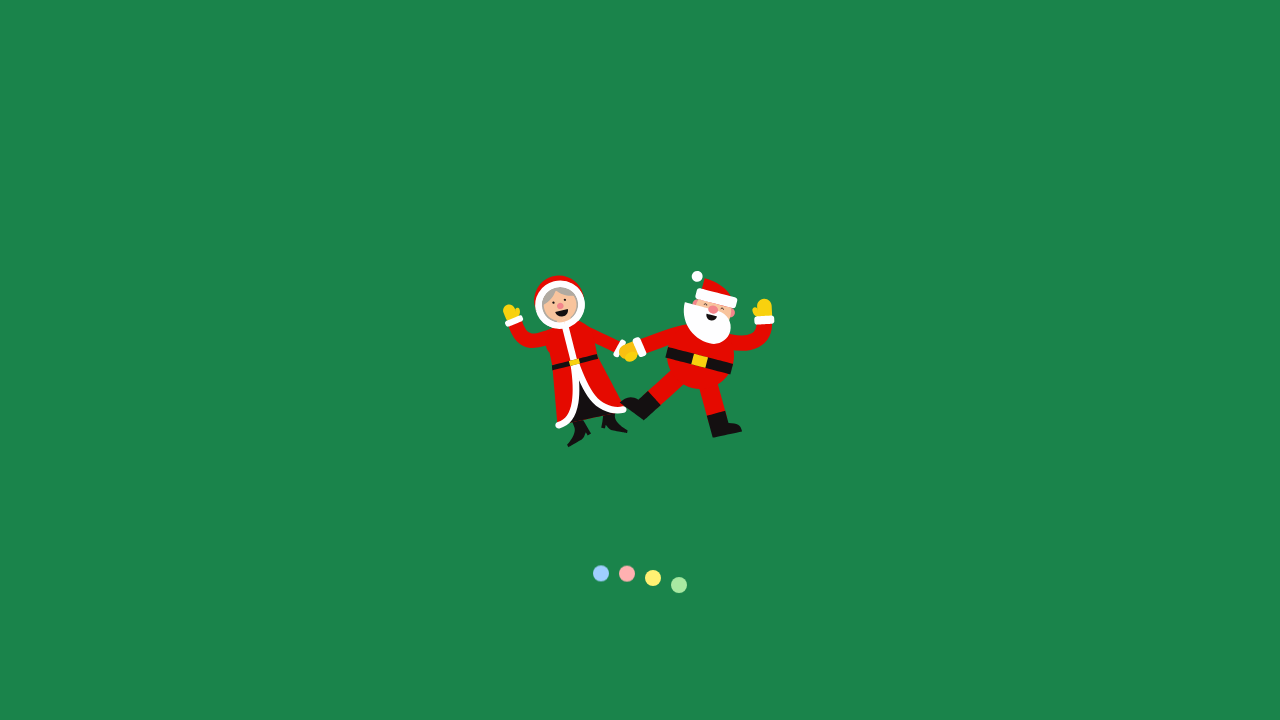